Tests clicking various row action buttons like Insert Row, Move Up, Move Down, and Remove Row in a dynamic data grid

Starting URL: https://www.jqueryscript.net/demo/jQuery-Dynamic-Data-Grid-Plugin-appendGrid/

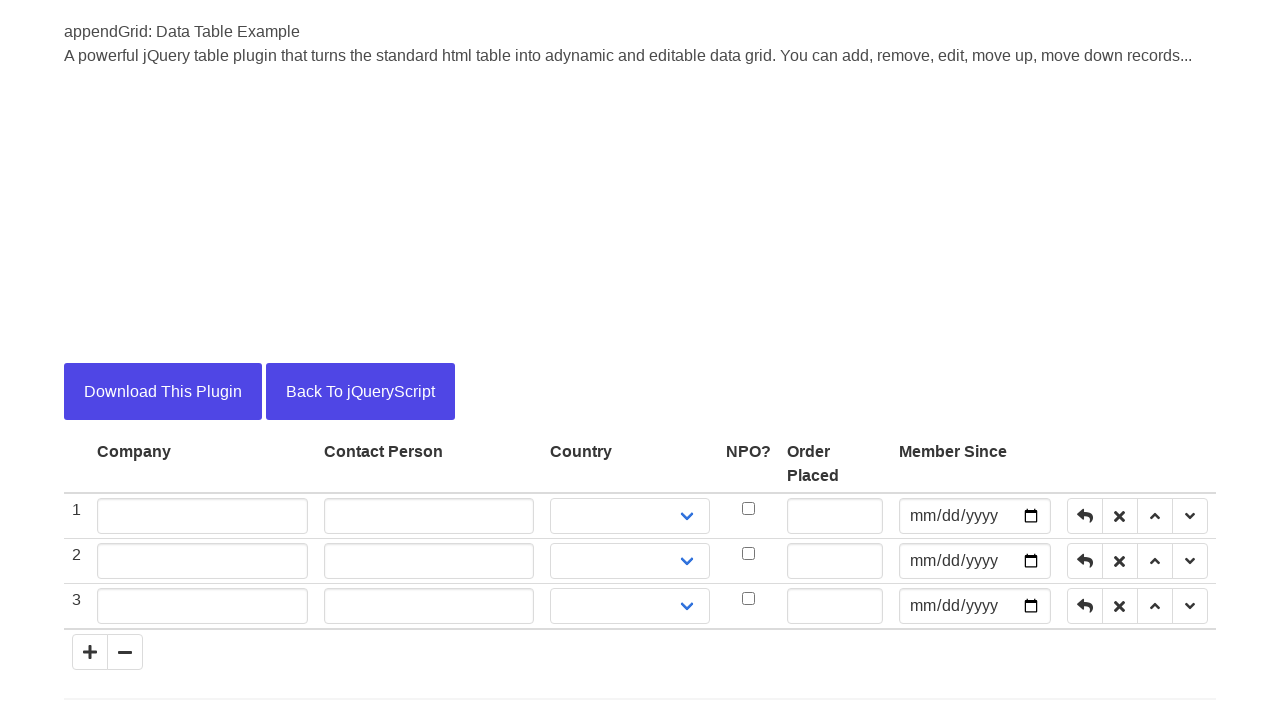

Clicked 'Insert Row Above' button for row 2 at (1085, 561) on xpath=//tbody//tr[2]//button[@title='Insert Row Above']
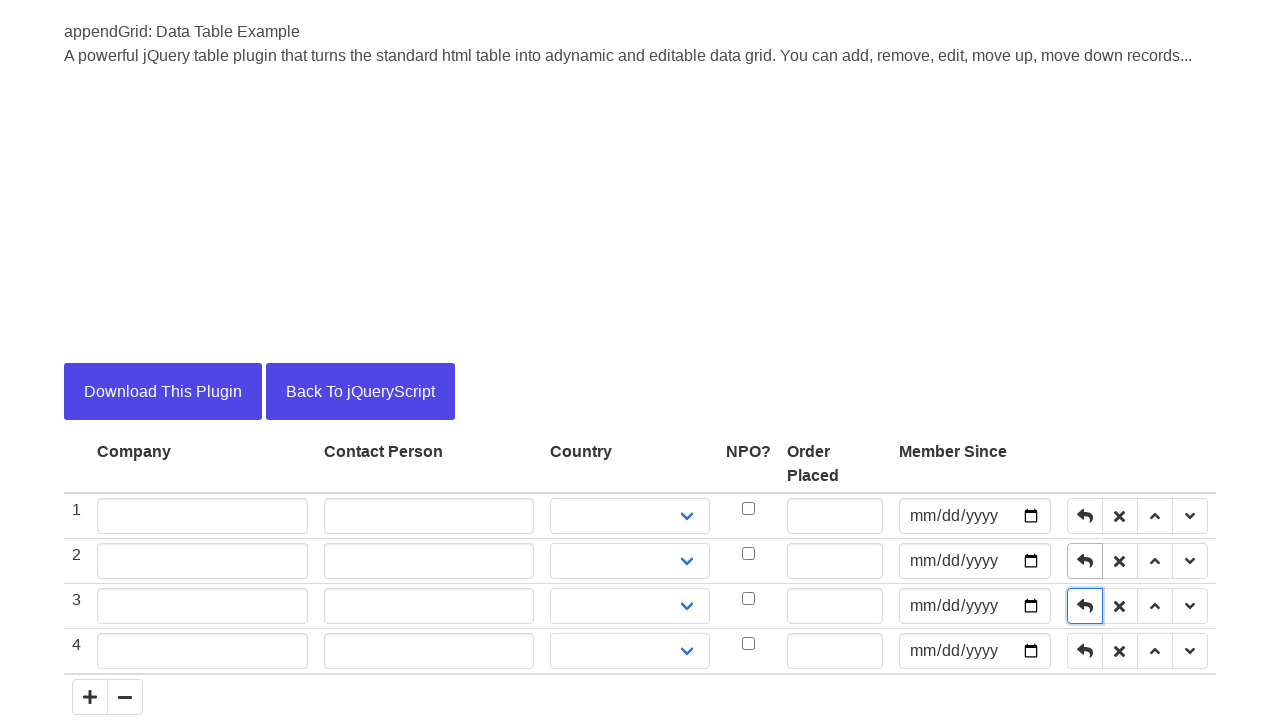

Clicked 'Move Up' button for row 3 at (1155, 606) on xpath=//tbody//tr[3]//button[@title='Move Up']
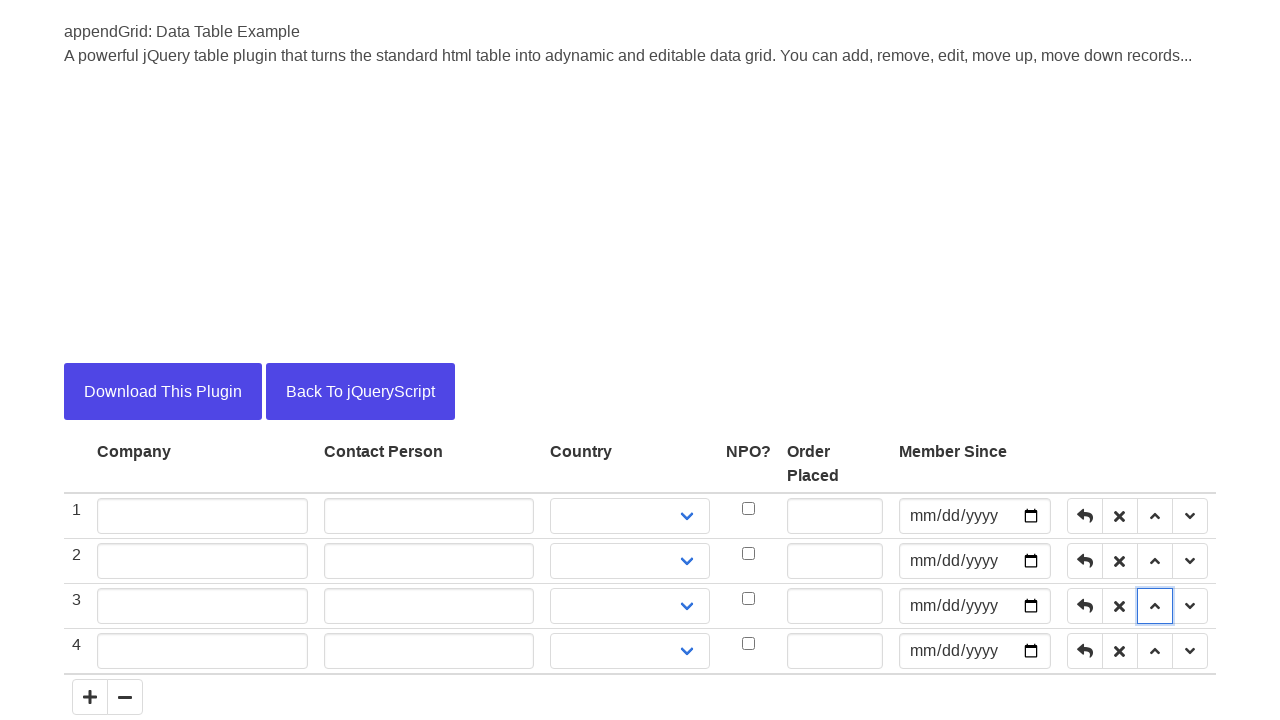

Clicked 'Move Down' button for row 1 at (1190, 516) on xpath=//tbody//tr[1]//button[@title='Move Down']
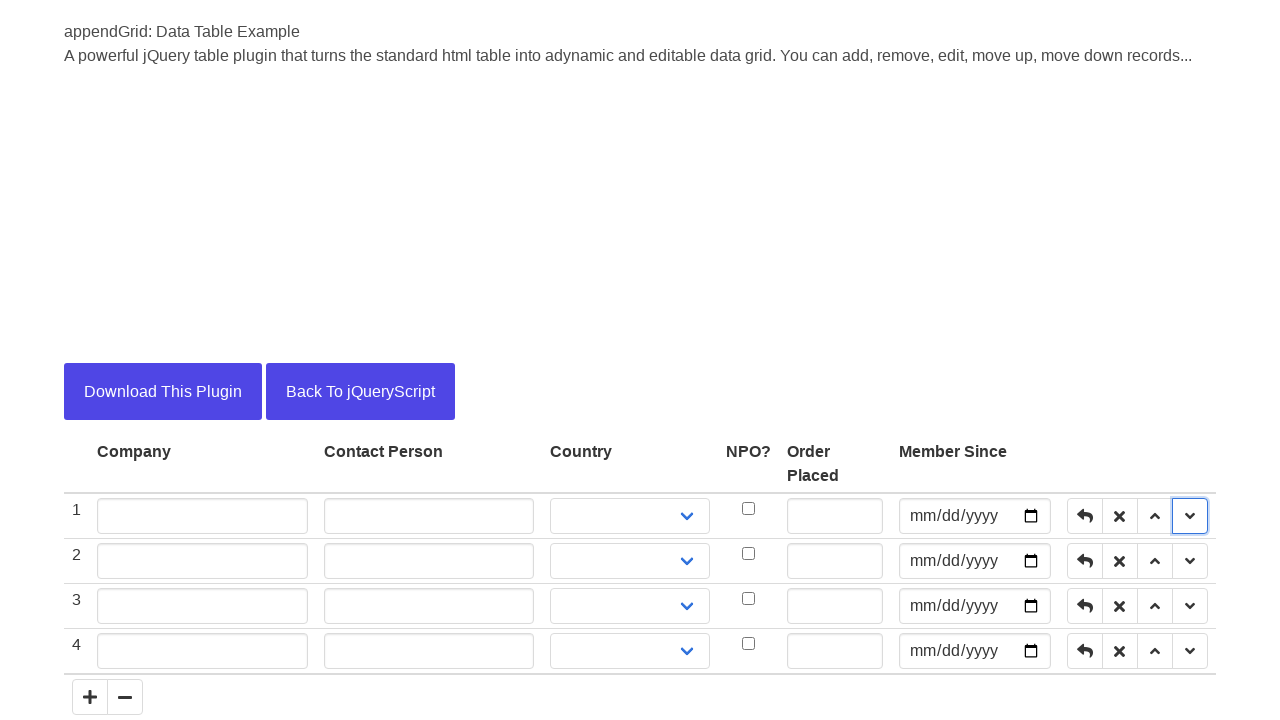

Clicked 'Remove Current Row' button for row 2 at (1120, 561) on xpath=//tbody//tr[2]//button[@title='Remove Current Row']
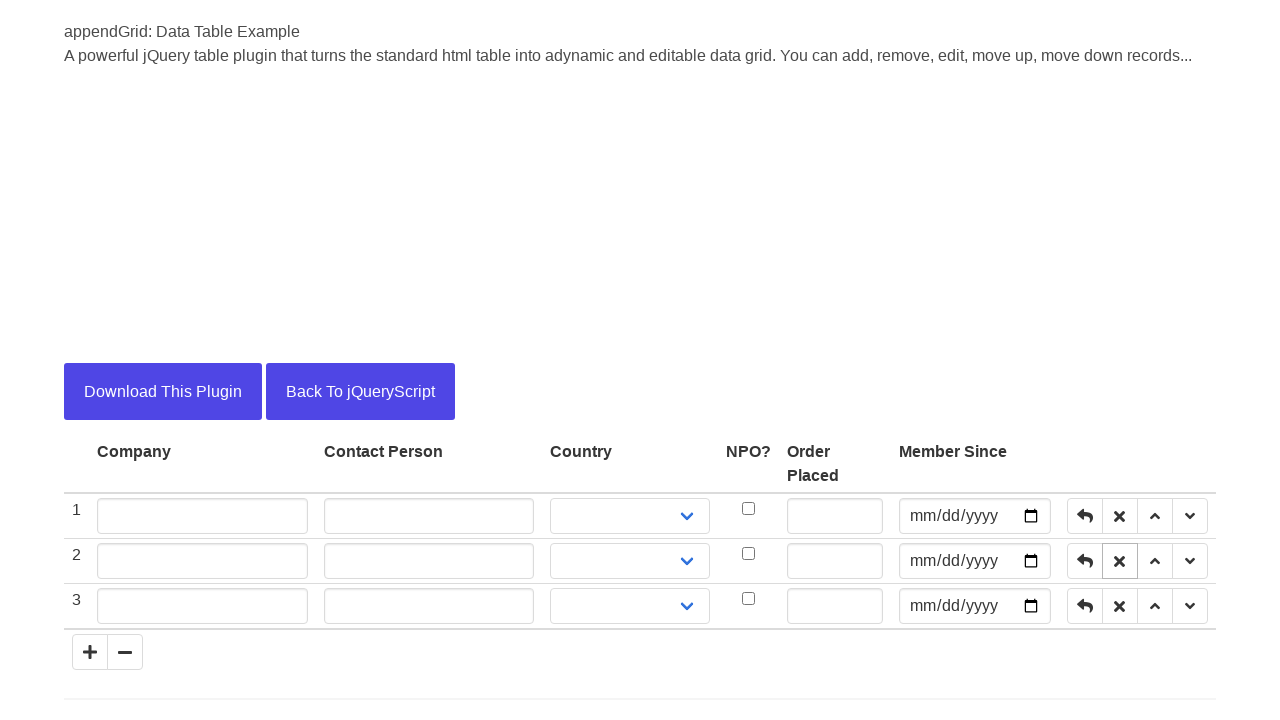

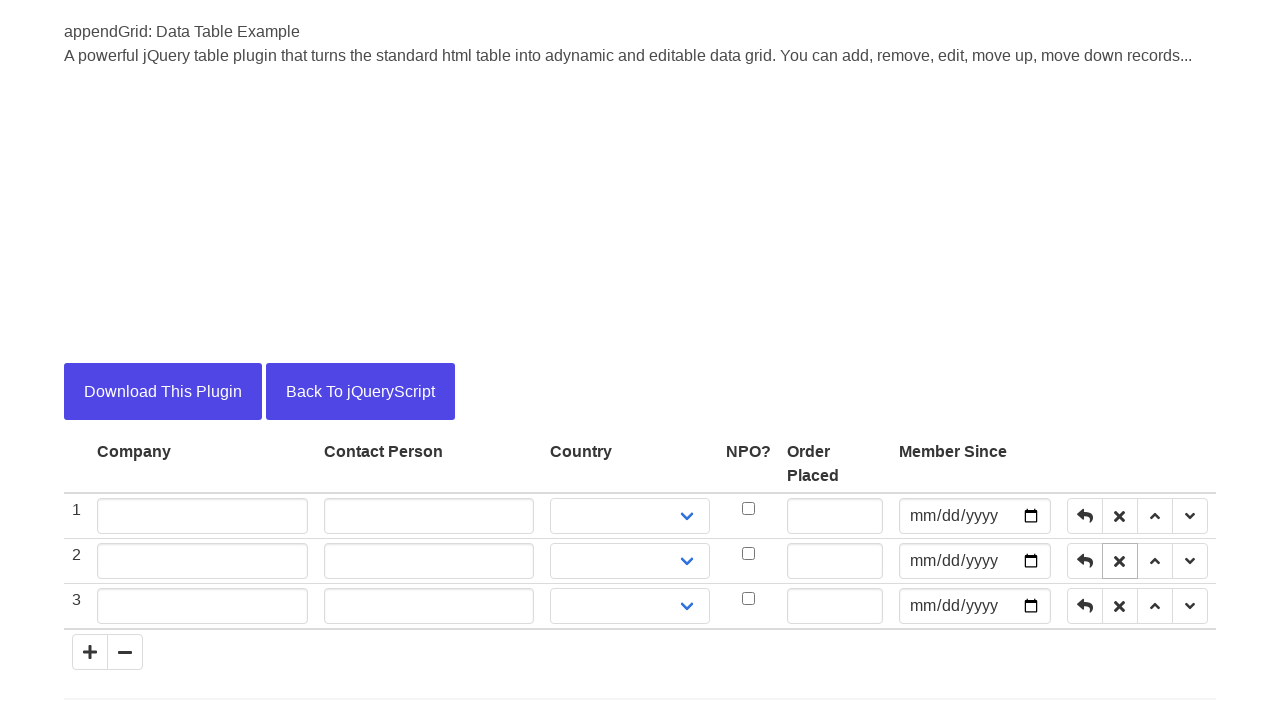